Demonstrates relative element location by finding a search input field relative to other page elements and typing search queries into it

Starting URL: https://automationplayground.com/crm/

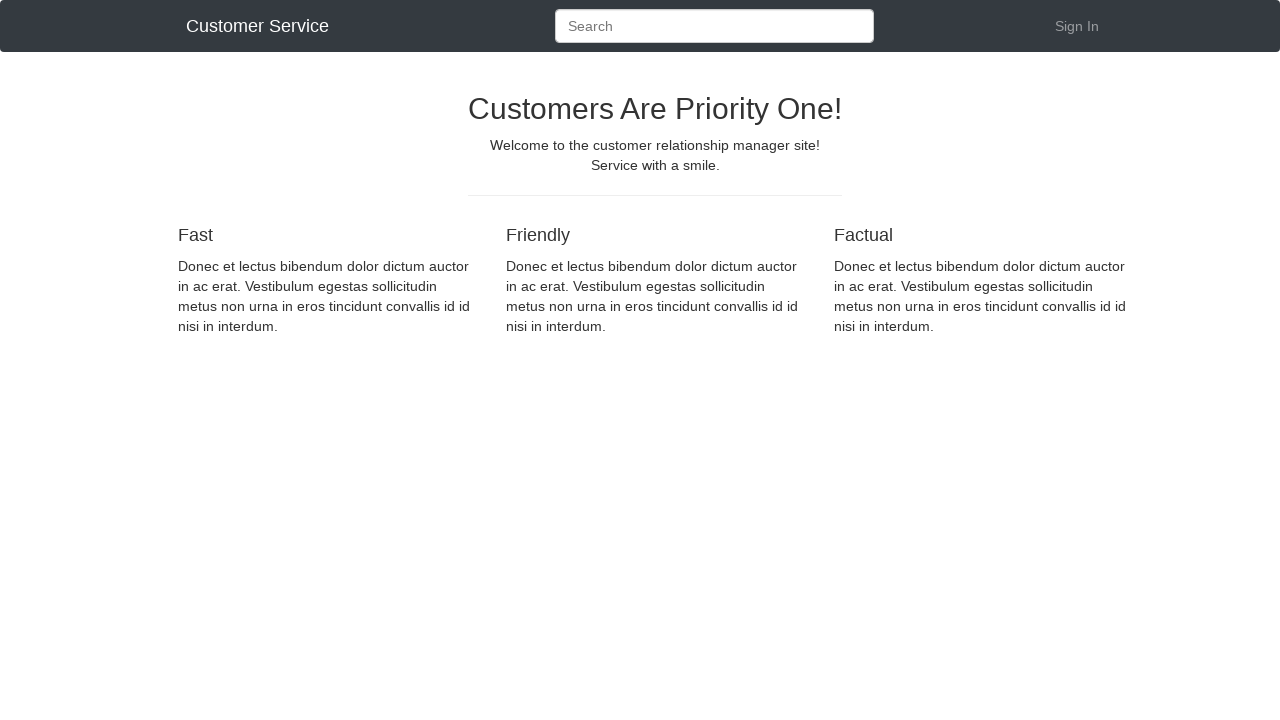

Filled search input field with 'watch' on input[placeholder='Search']
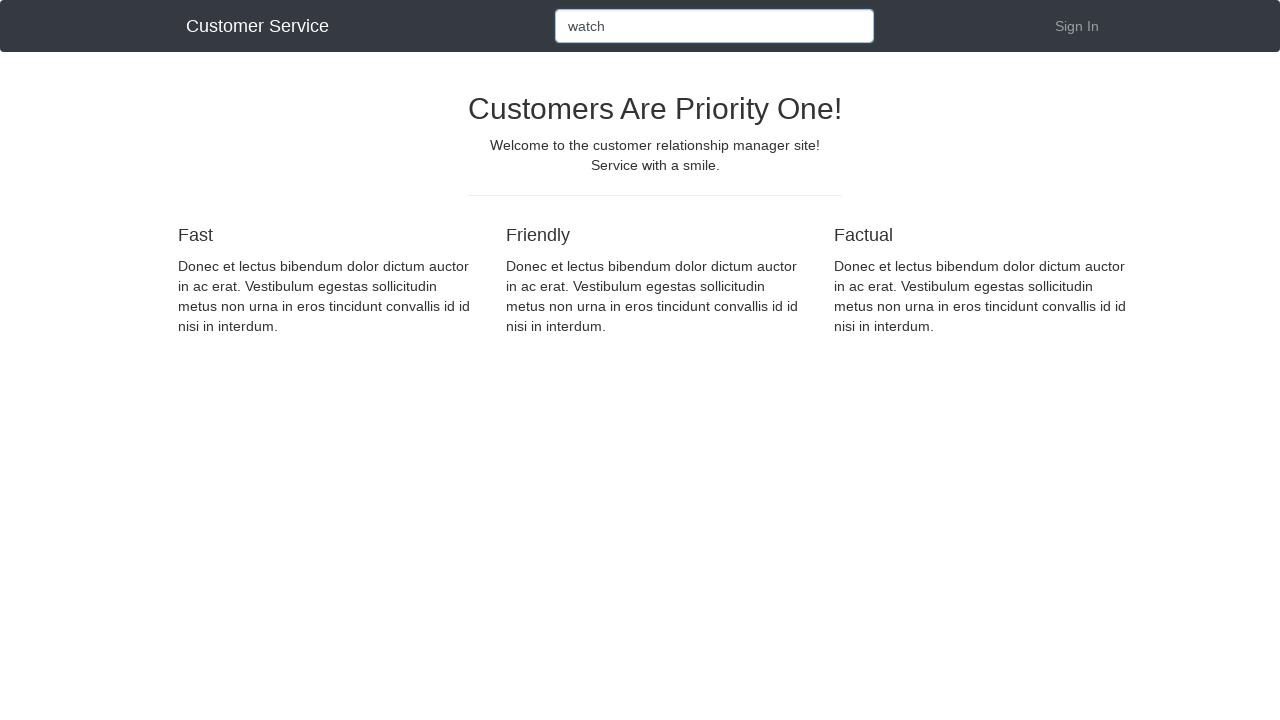

Cleared search input field on input[placeholder='Search']
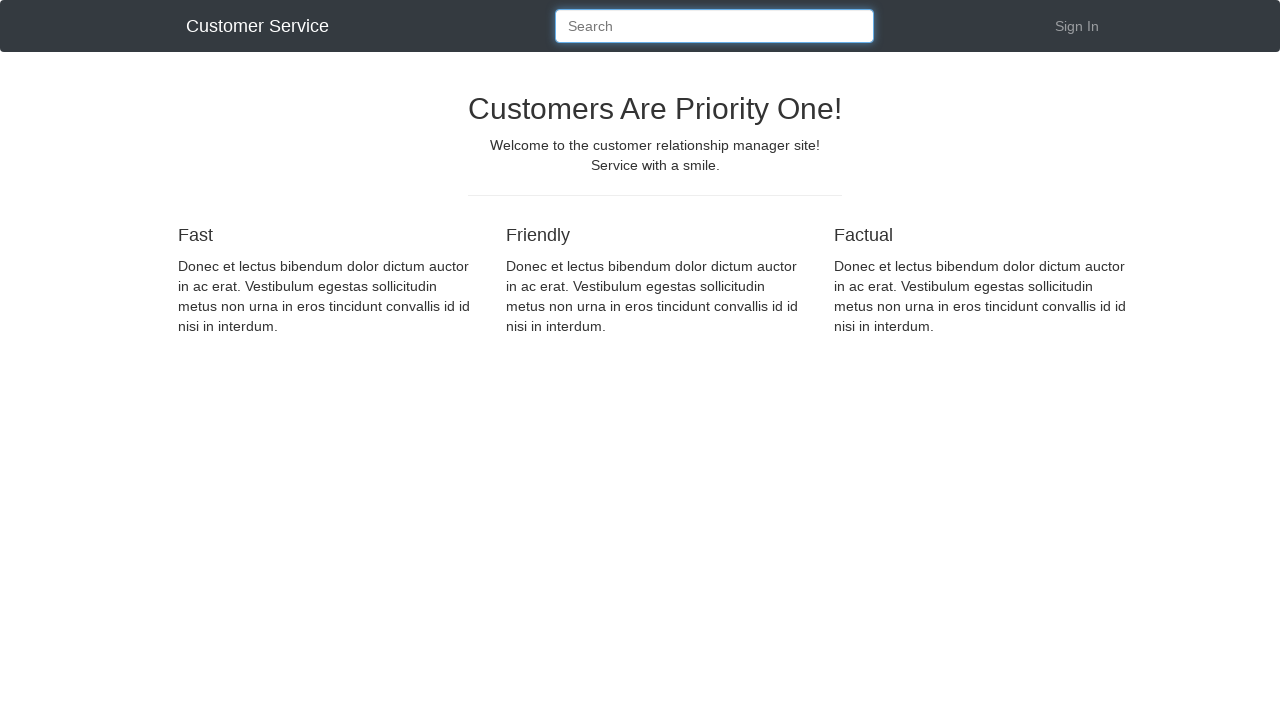

Filled search input field with 'bags' on input[placeholder='Search']
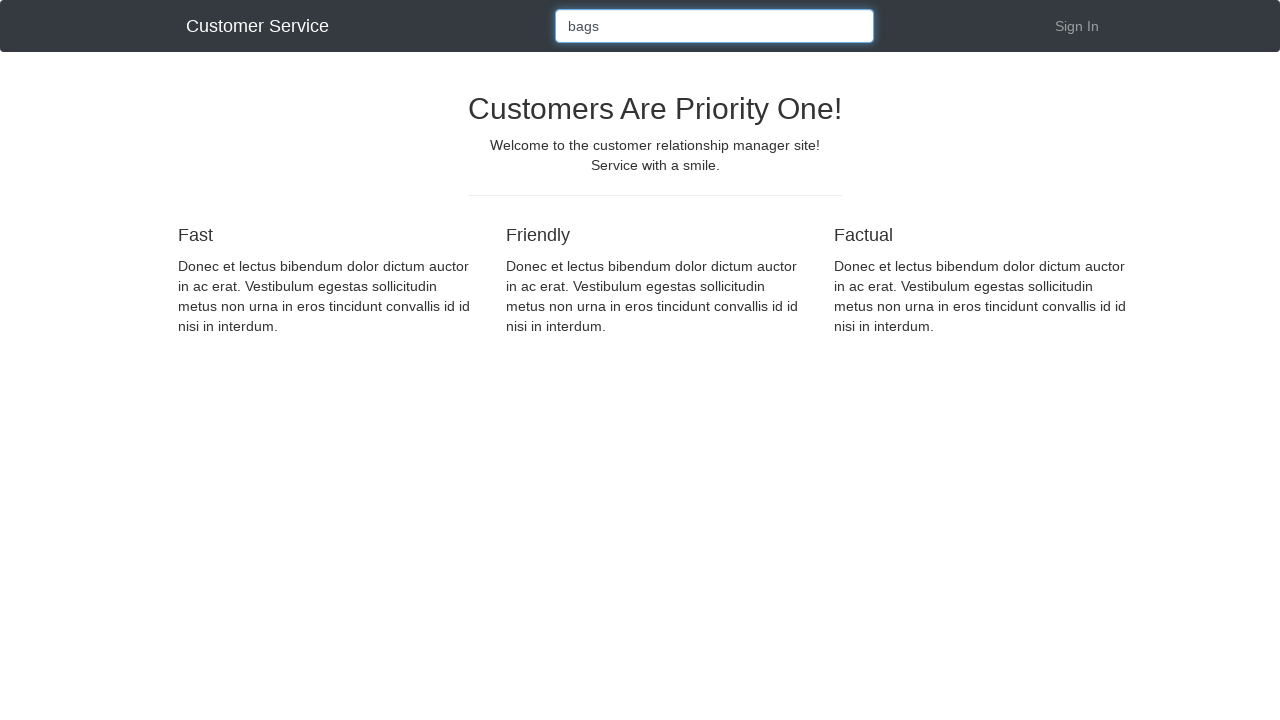

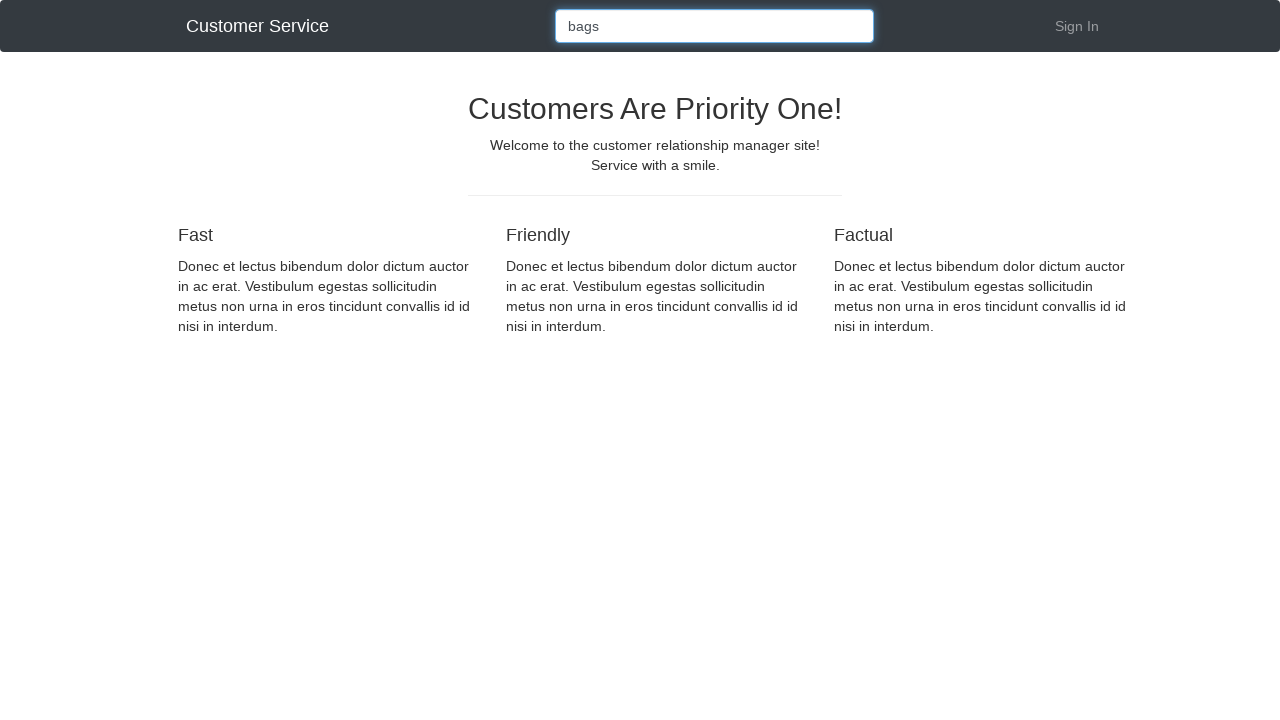